Tests the search functionality on python.org by entering "pycon" in the search field and submitting the search

Starting URL: http://www.python.org

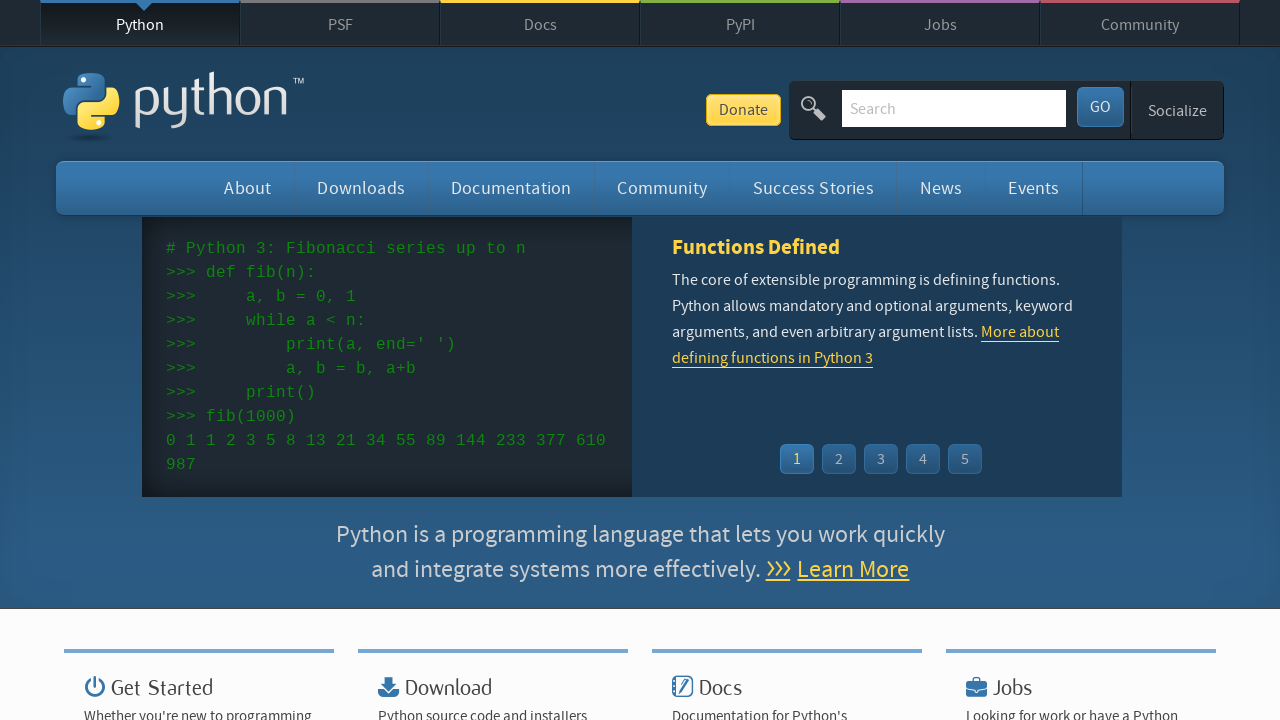

Filled search field with 'pycon' on #id-search-field
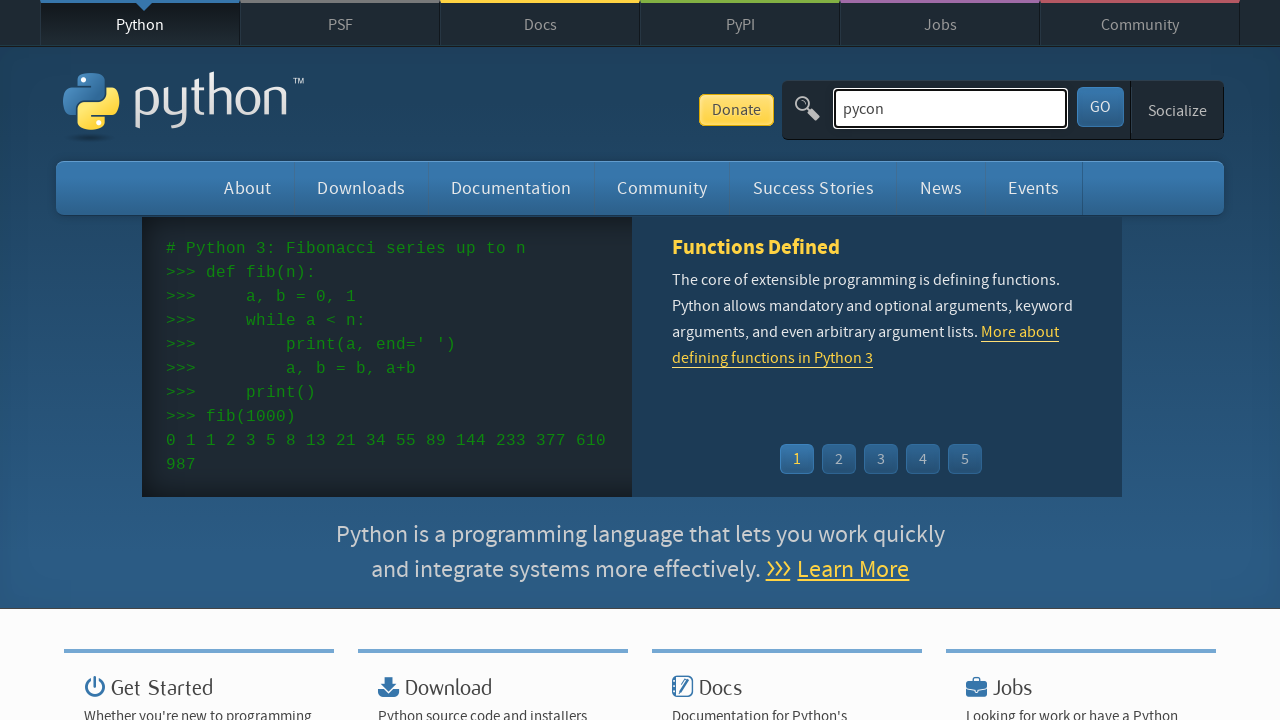

Pressed Enter to submit search on #id-search-field
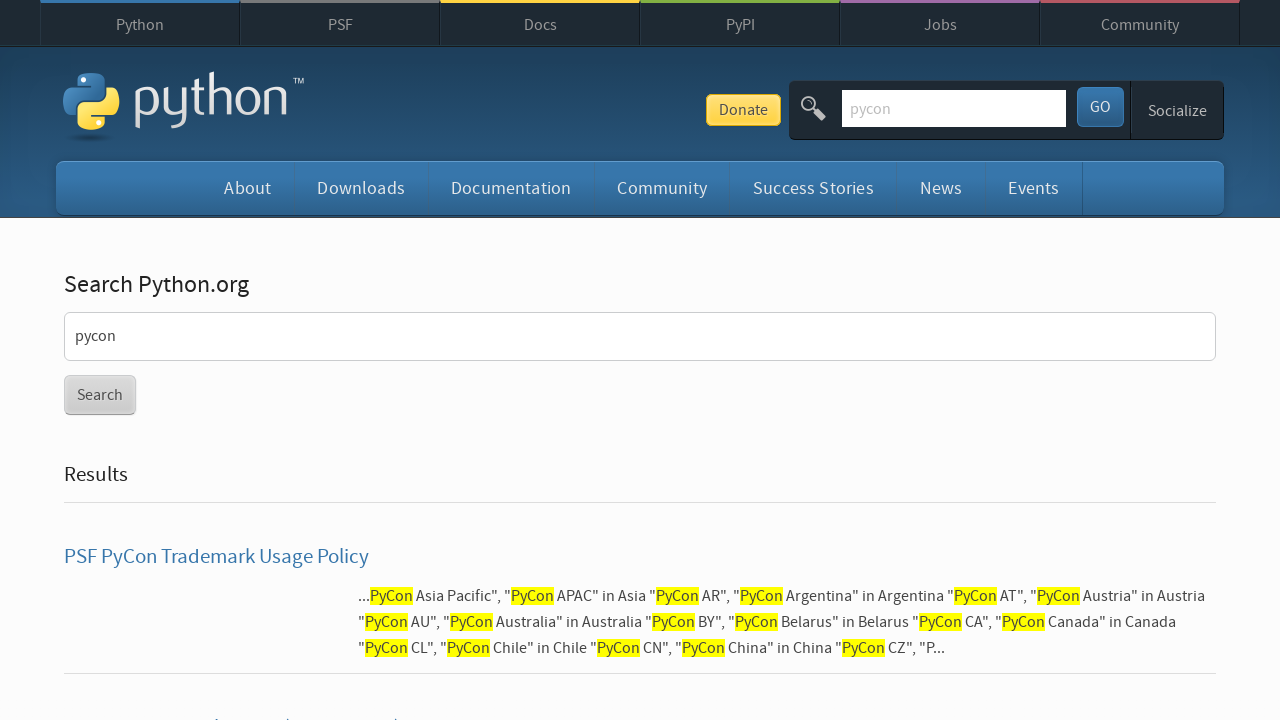

Search results page loaded successfully
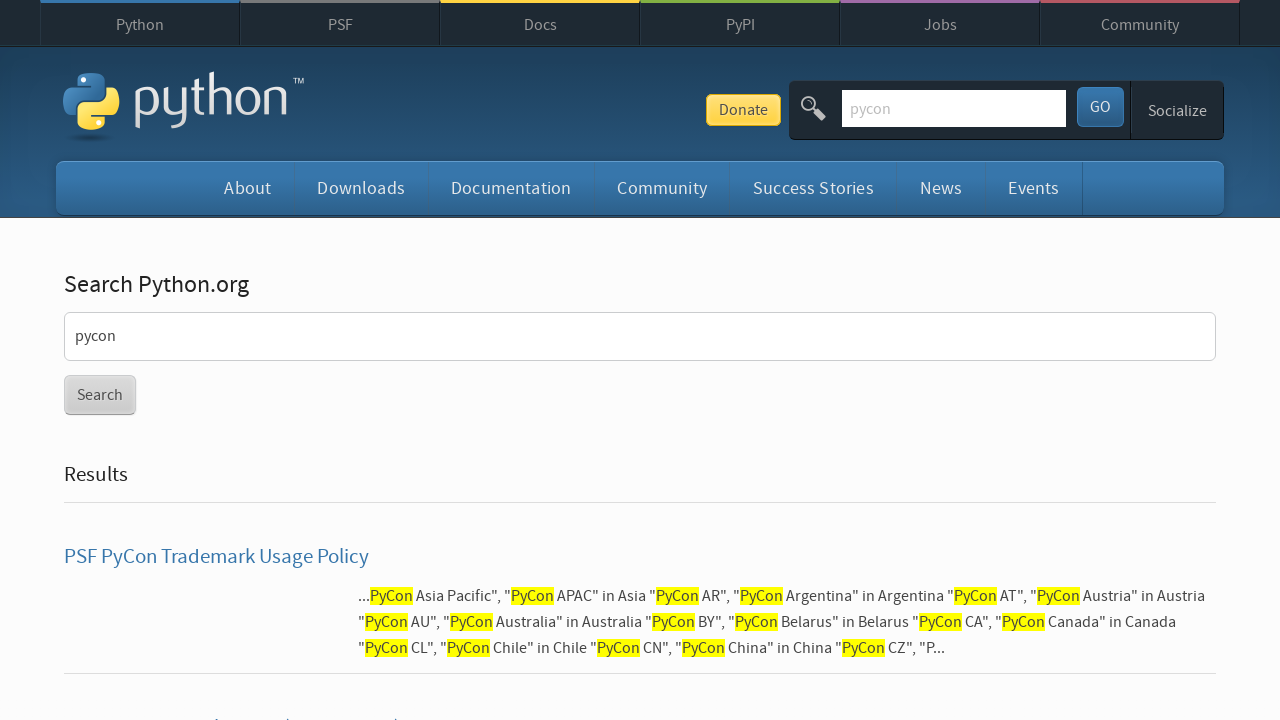

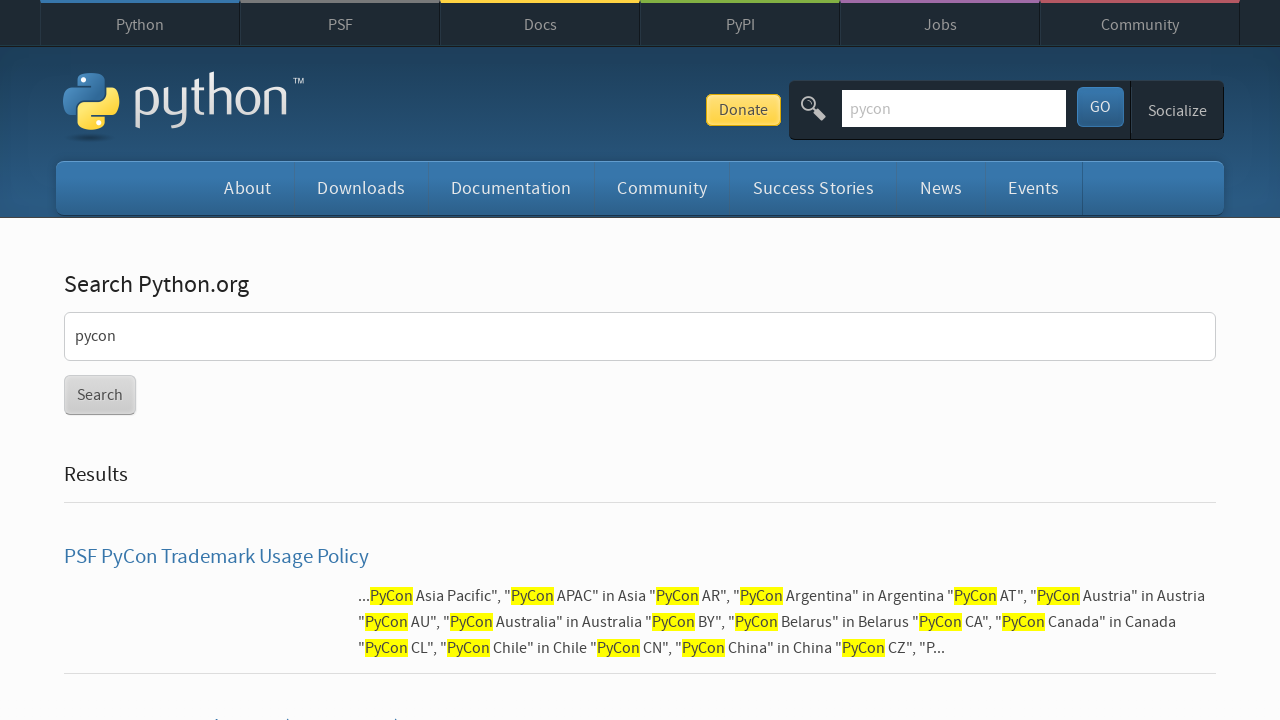